Tests a math puzzle form by extracting a value from an element's attribute, calculating a result using logarithm and sine functions, filling the answer field, checking two checkboxes, and submitting the form.

Starting URL: http://suninjuly.github.io/get_attribute.html

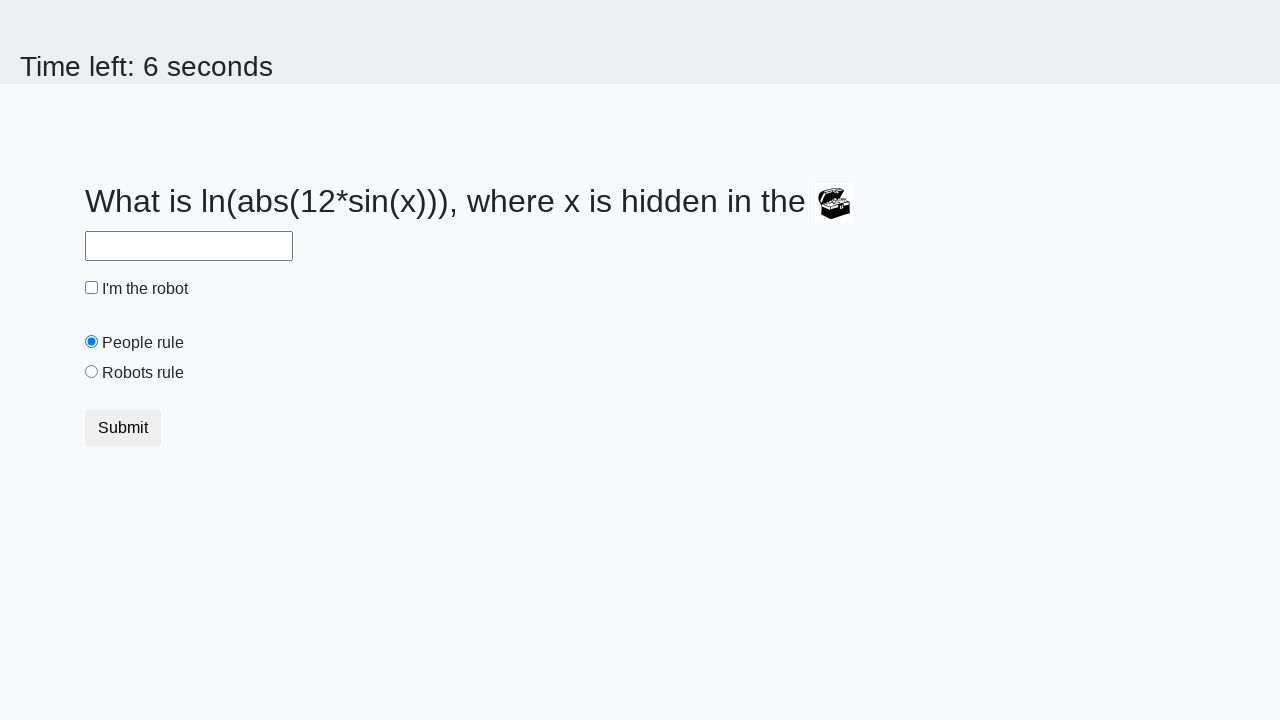

Located treasure element with valuex attribute
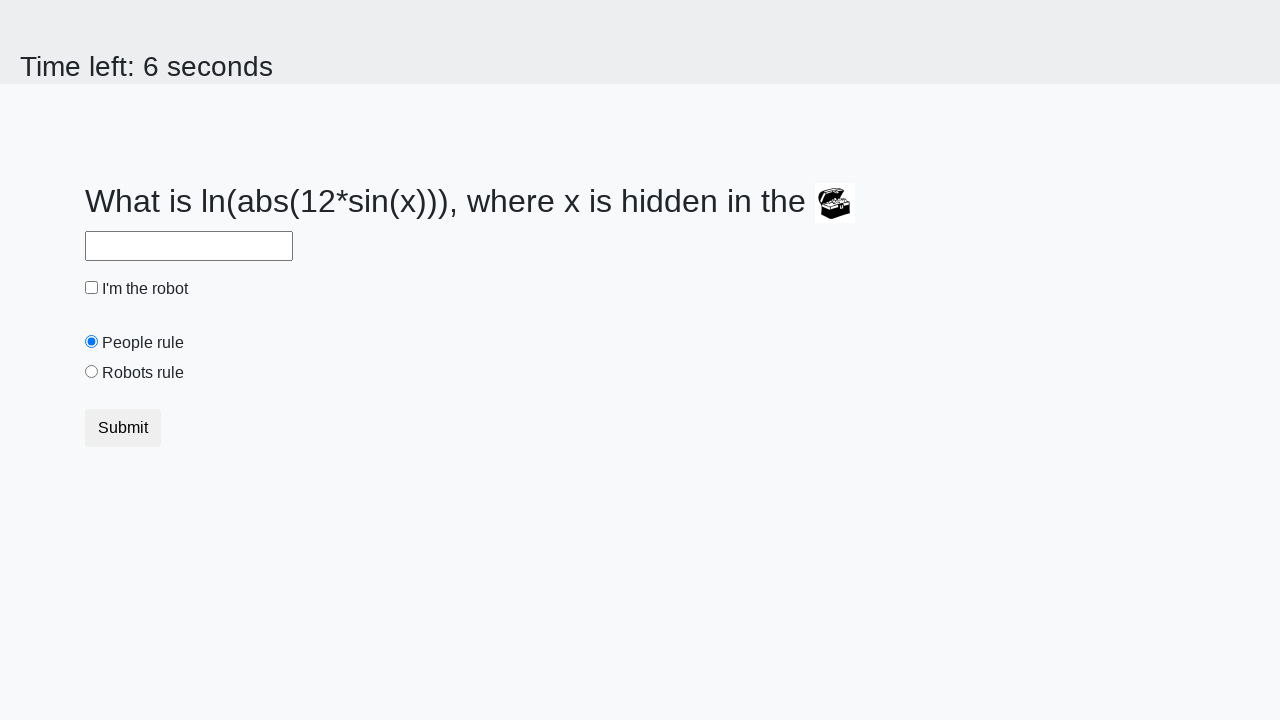

Extracted valuex attribute from treasure element
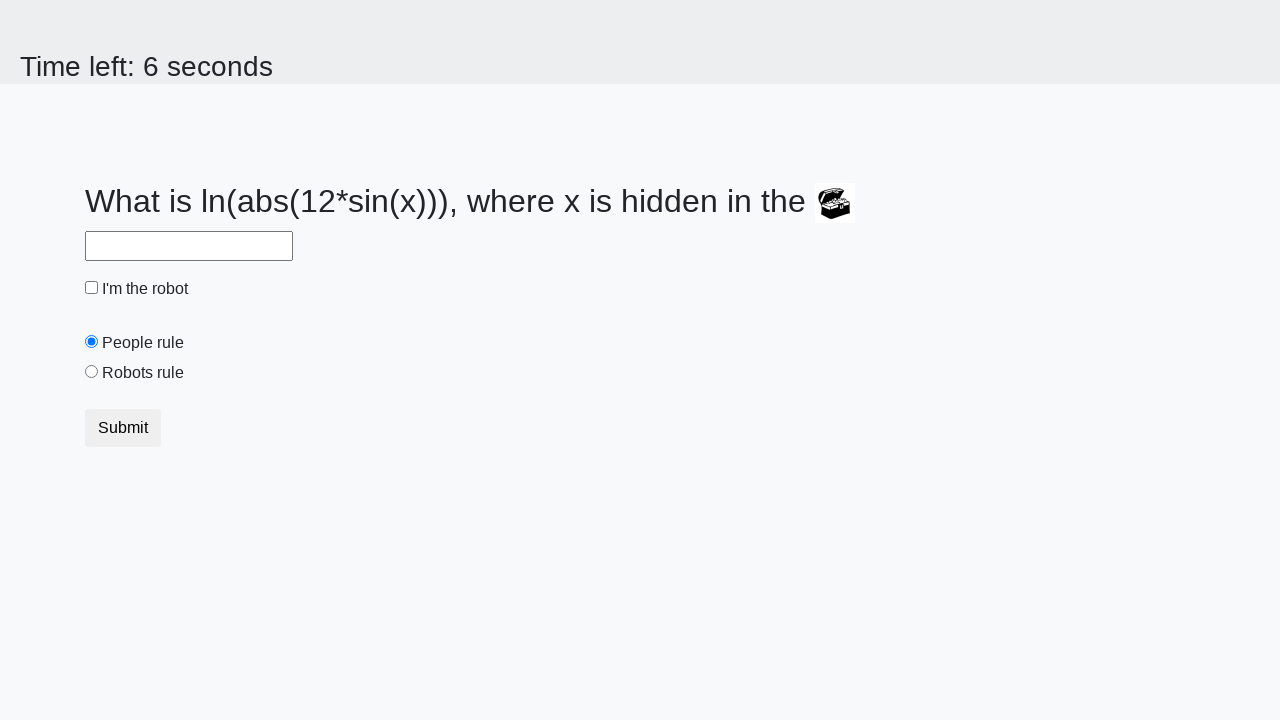

Calculated answer using logarithm and sine functions
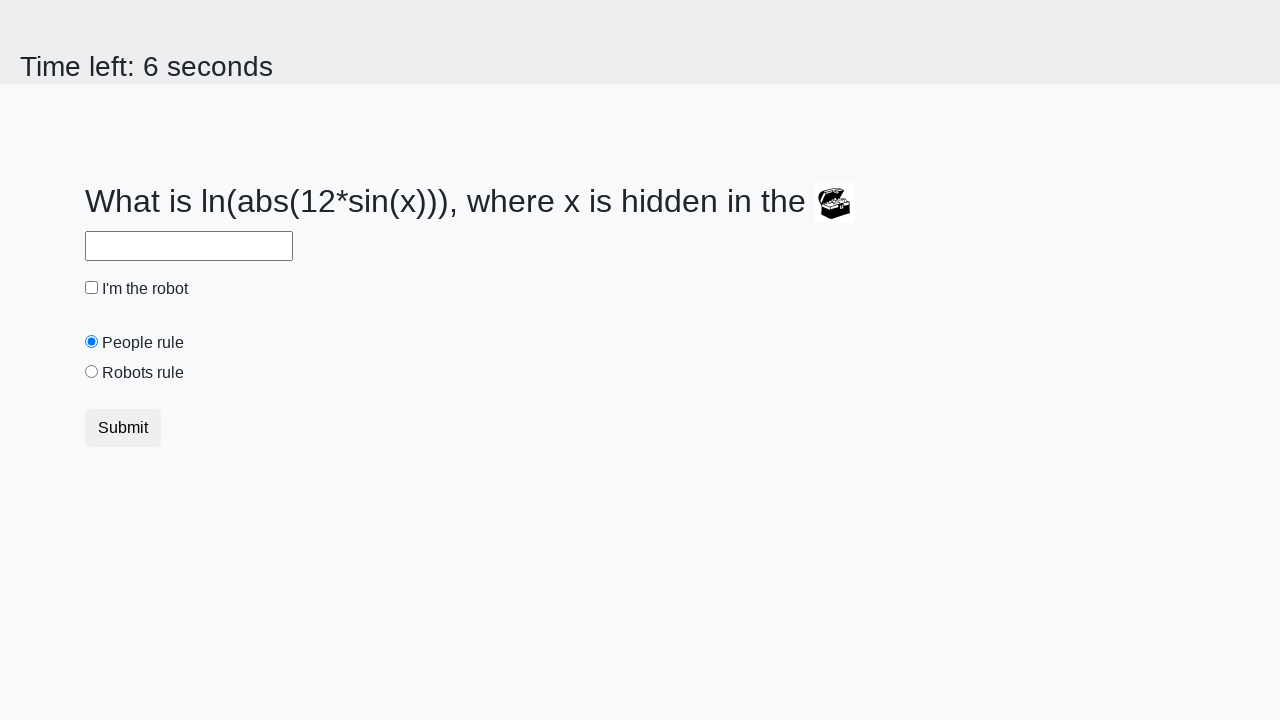

Filled answer field with calculated result on #answer
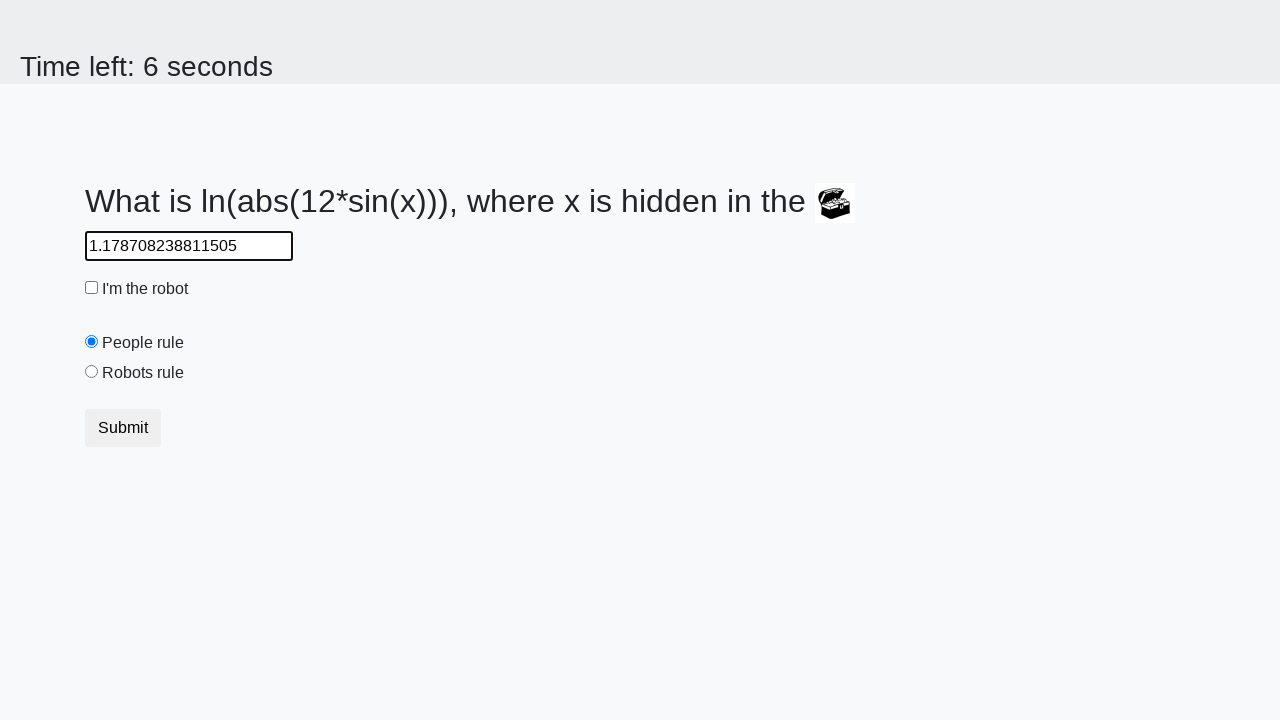

Checked robot checkbox at (92, 288) on #robotCheckbox
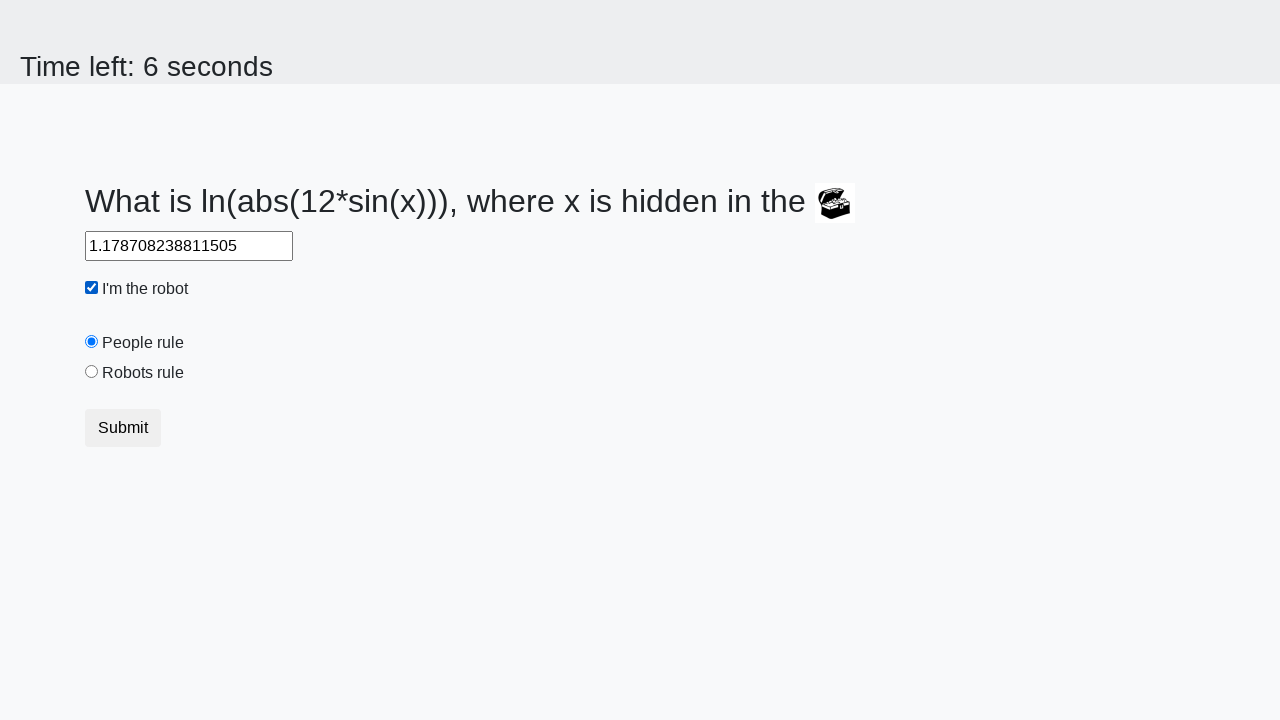

Checked robots rule checkbox at (92, 372) on #robotsRule
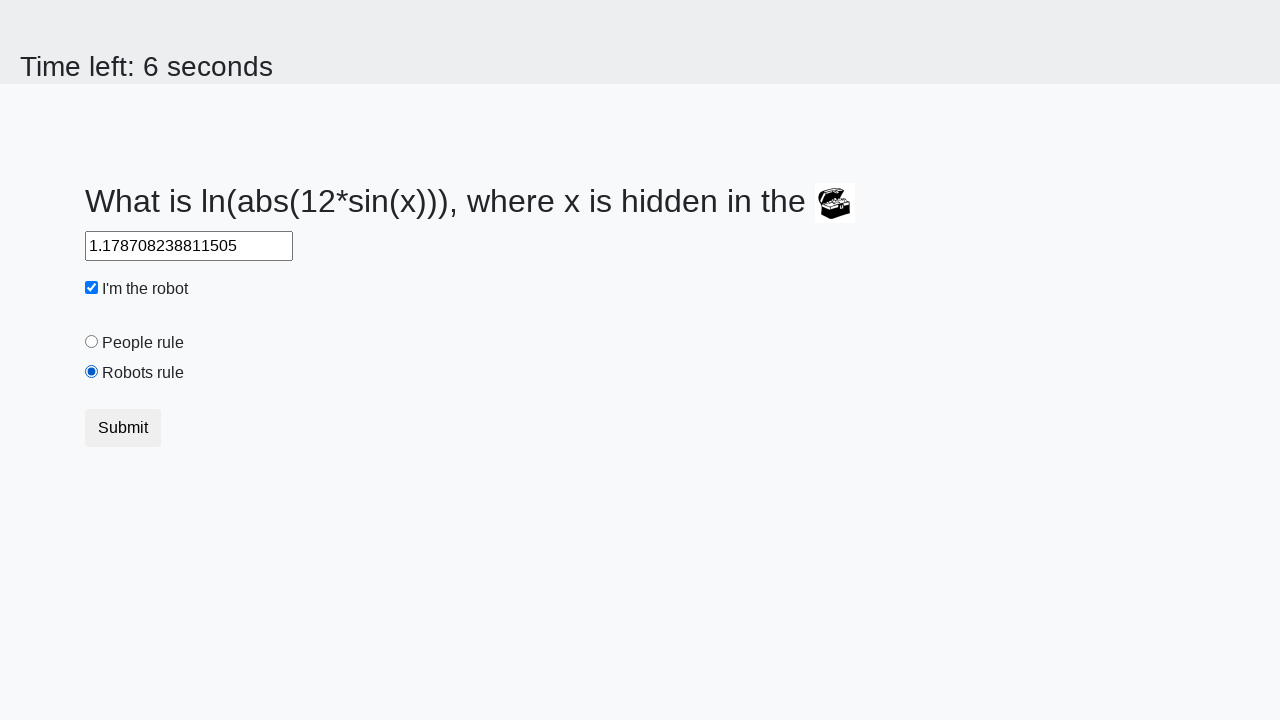

Submitted the math puzzle form at (123, 428) on [type='submit']
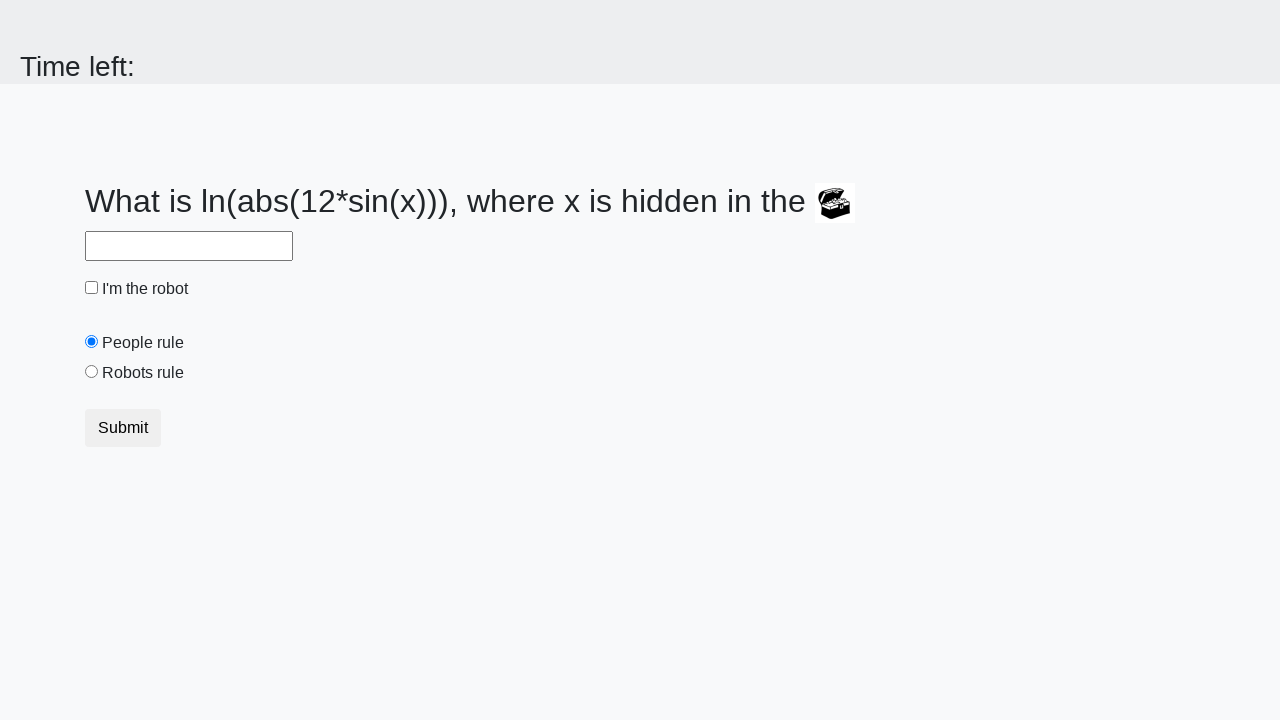

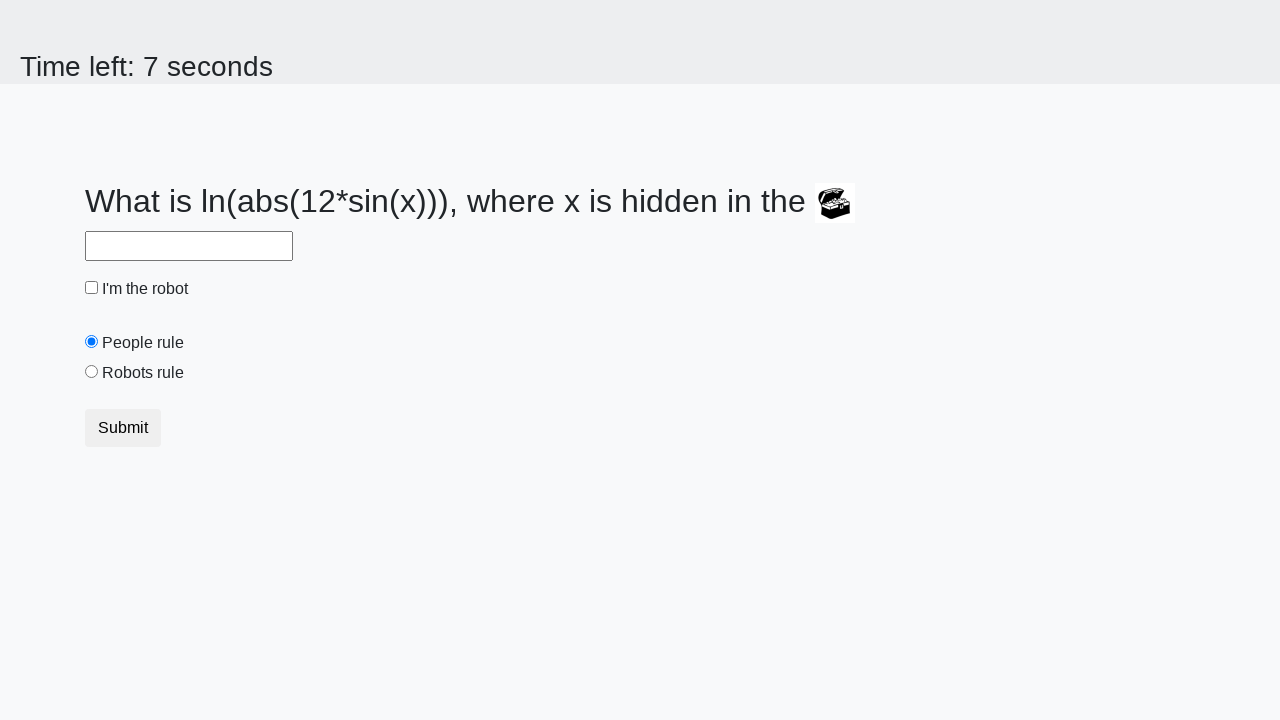